Tests the age form by entering a name and age, submitting the form, and verifying the result message

Starting URL: https://kristinek.github.io/site/examples/age

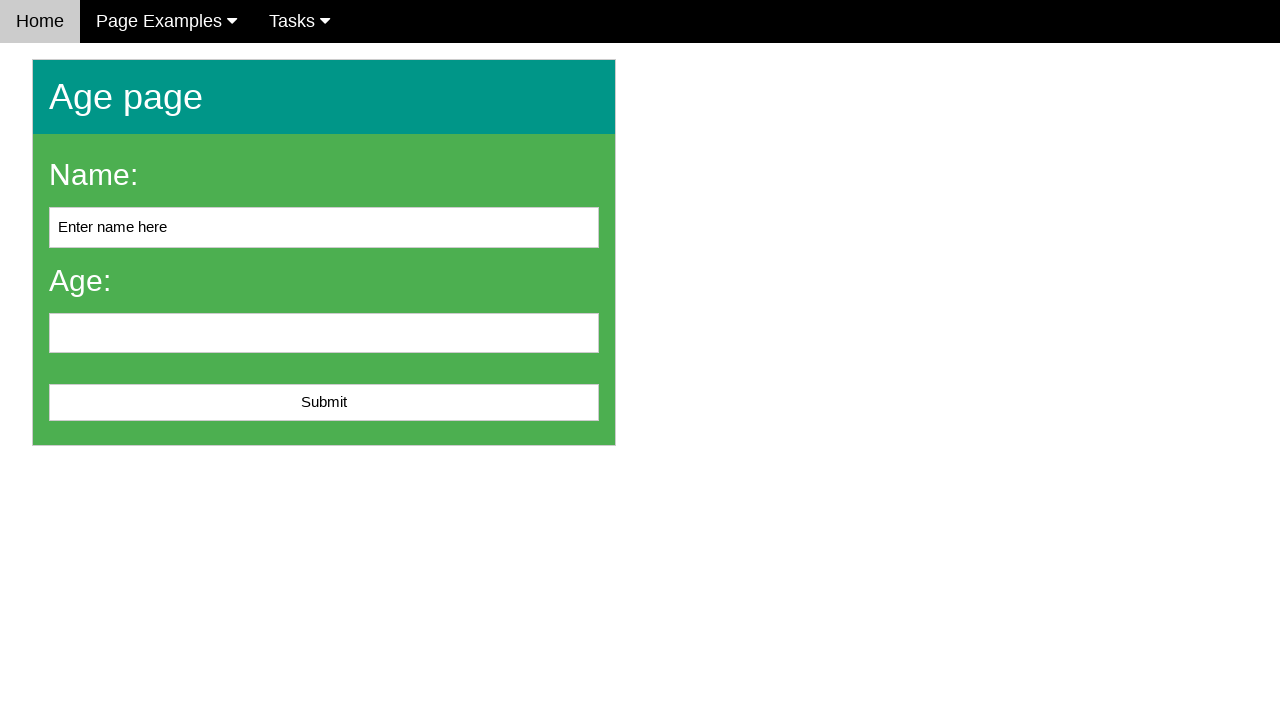

Navigated to age form page
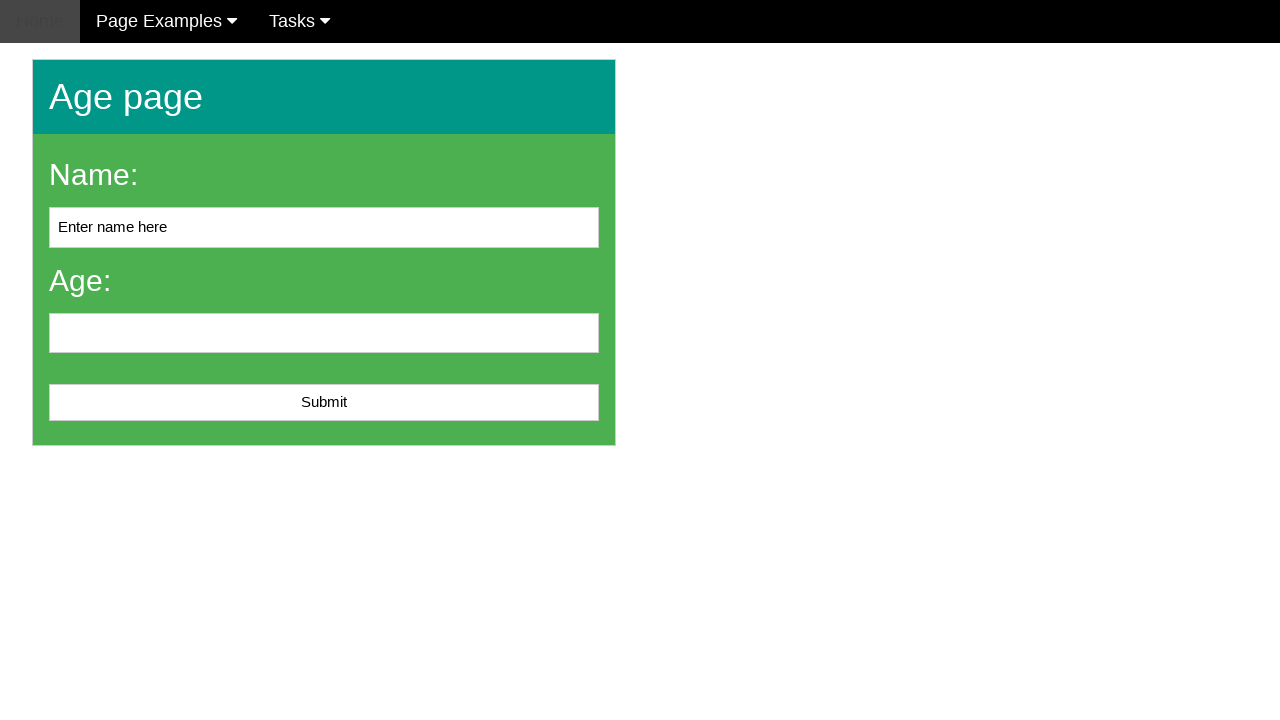

Cleared name input field on #name
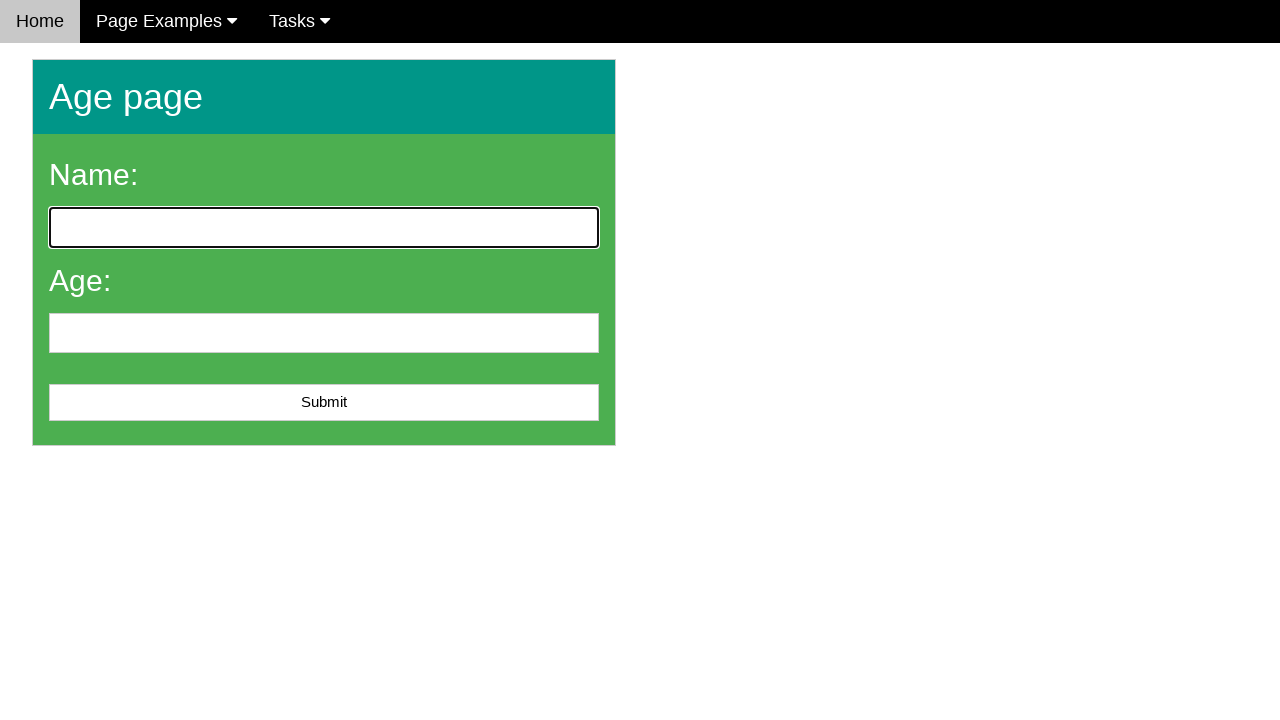

Filled name field with 'John Smith' on #name
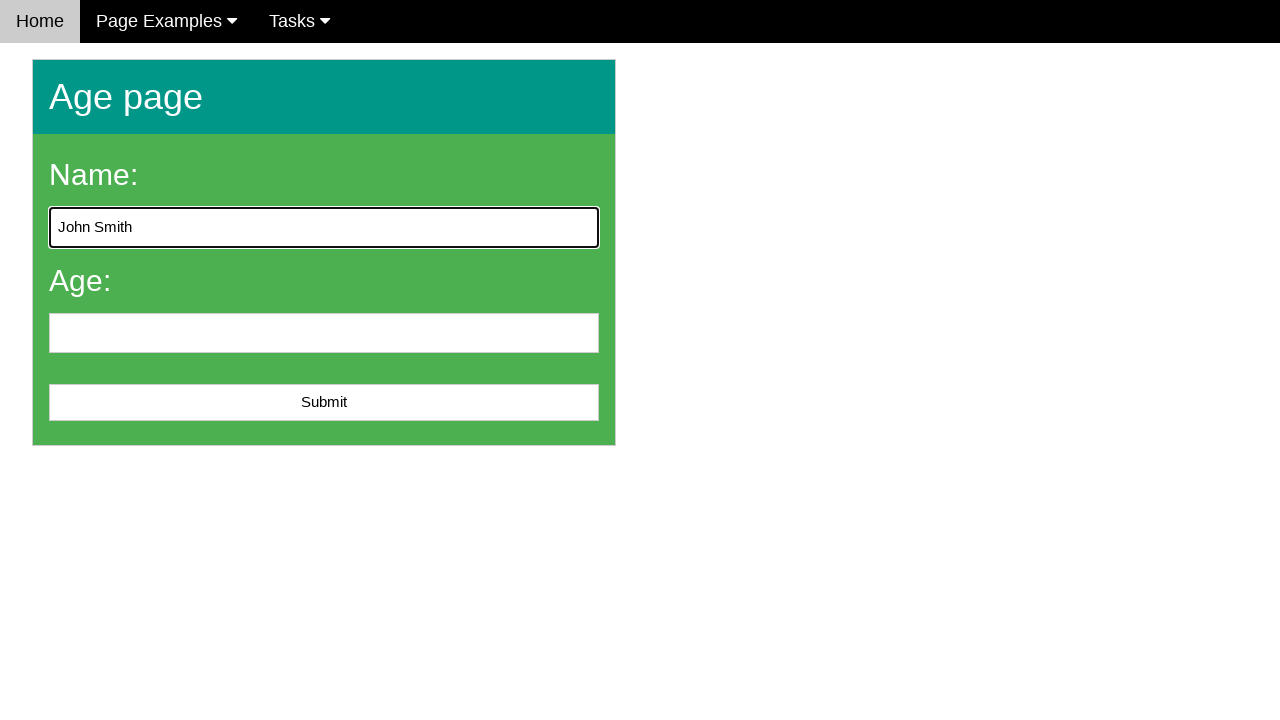

Filled age field with '25' on #age
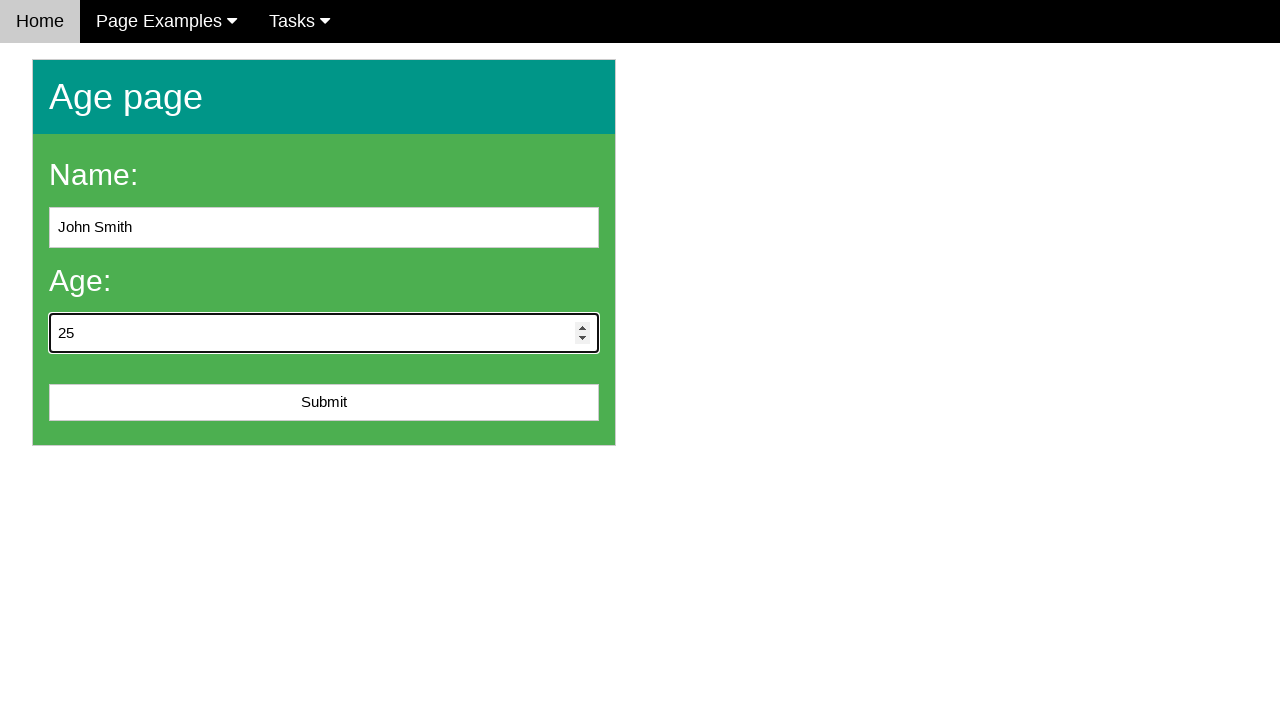

Clicked submit button to submit the form at (324, 403) on #submit
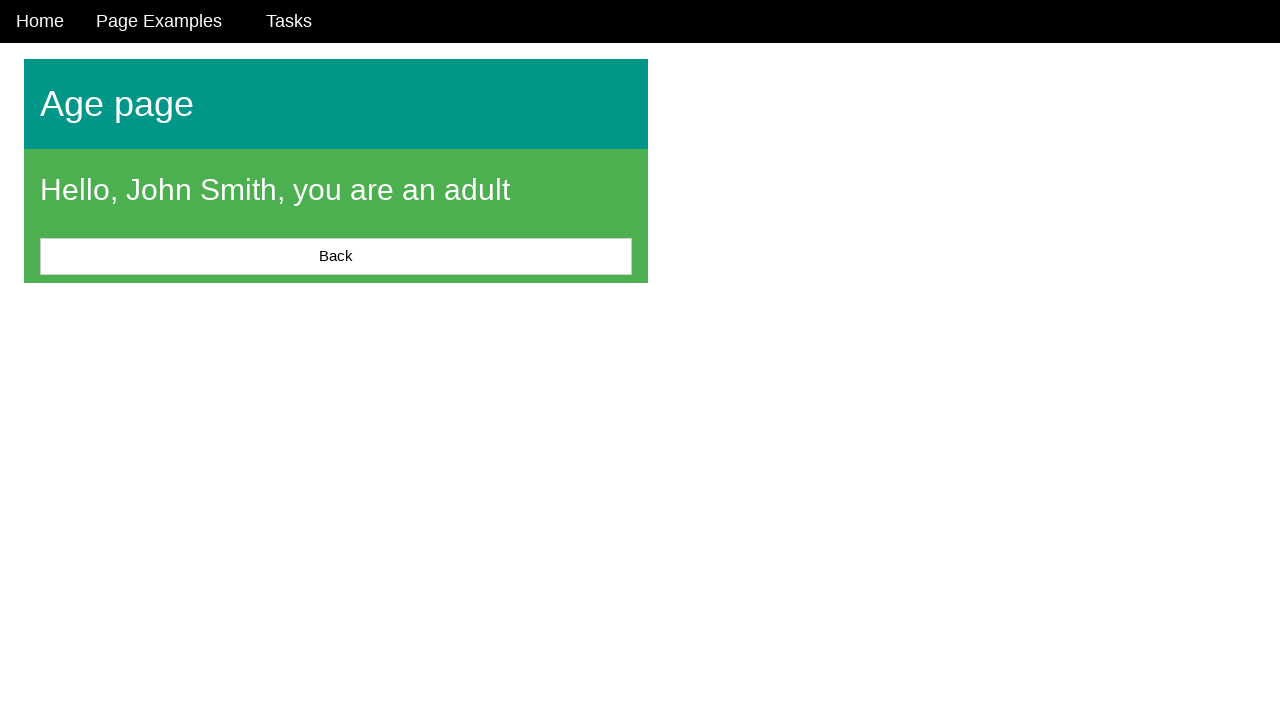

Verified result message is displayed
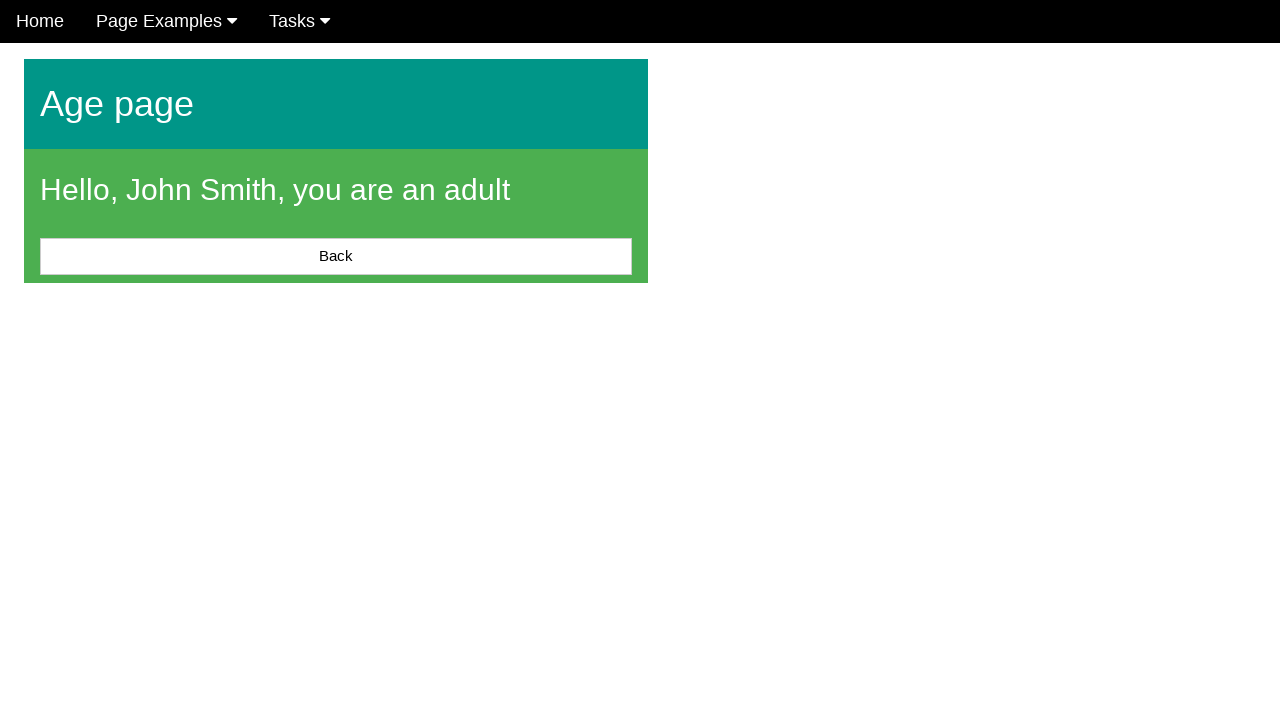

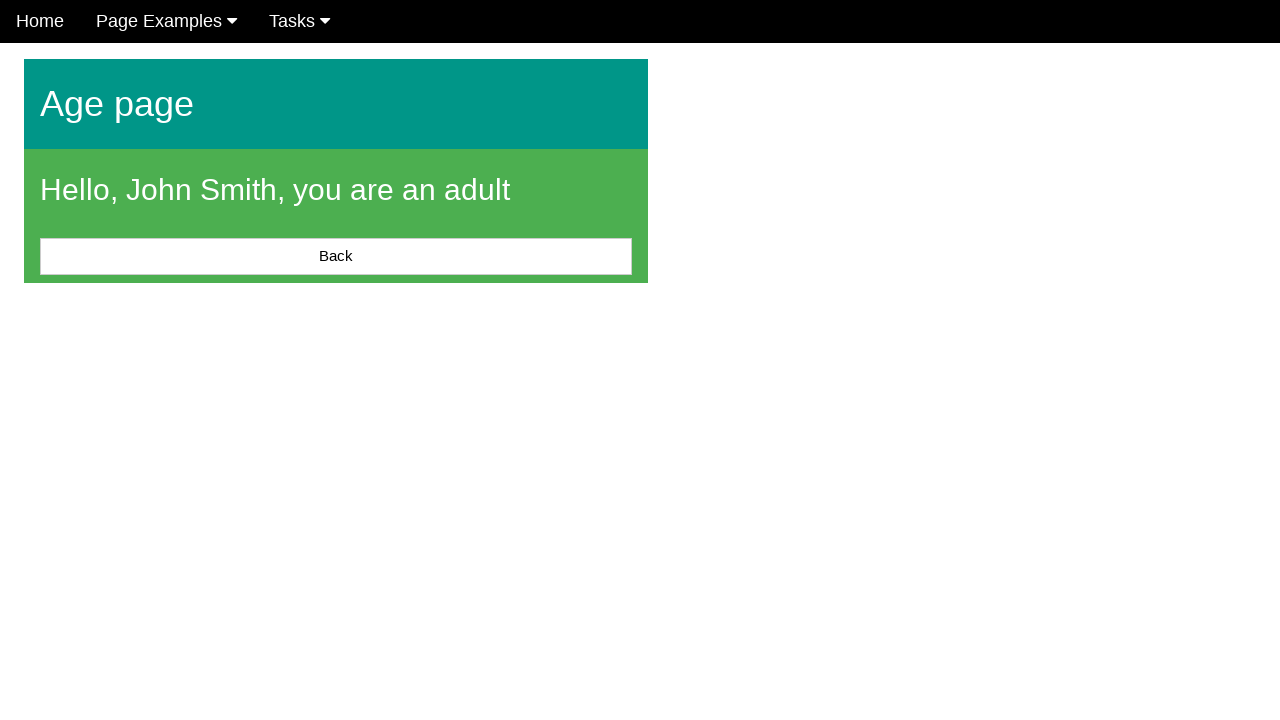